Tests that clicking the enrollment button opens a modal dialog

Starting URL: https://online.ithillel.ua/

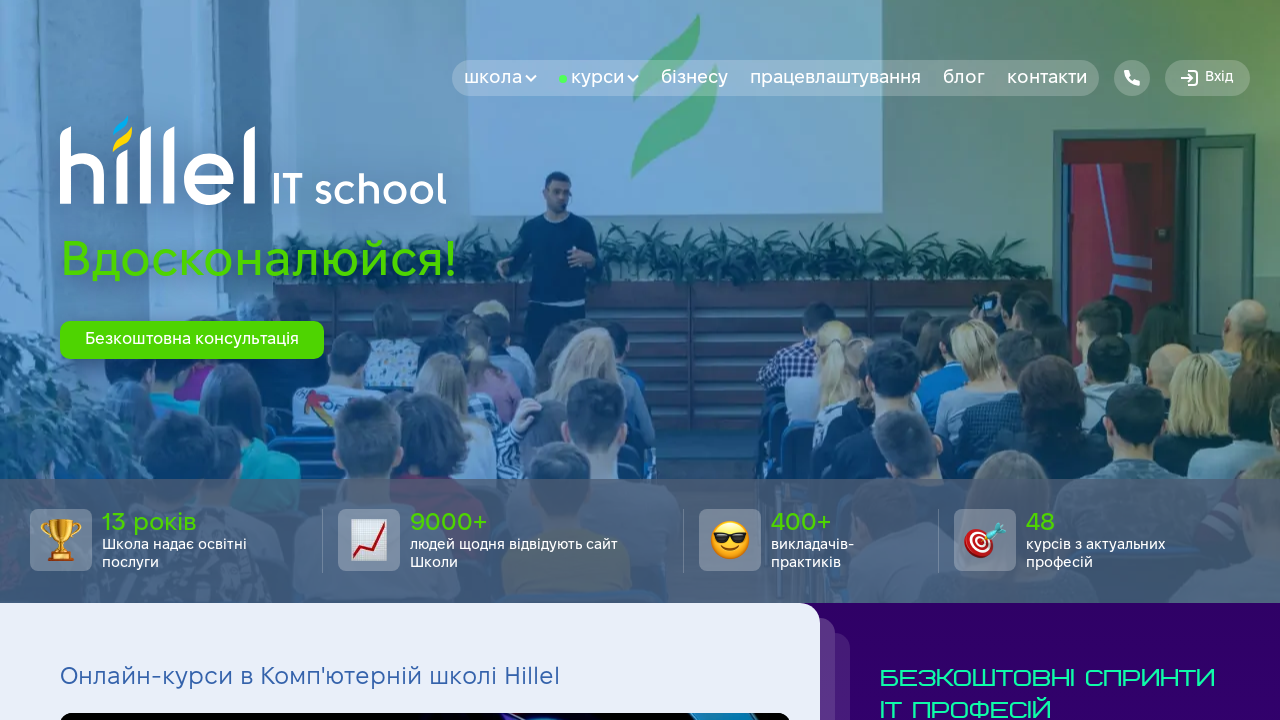

Clicked enrollment button in hero section at (192, 340) on xpath=//*[@id='btn-consultation-hero']
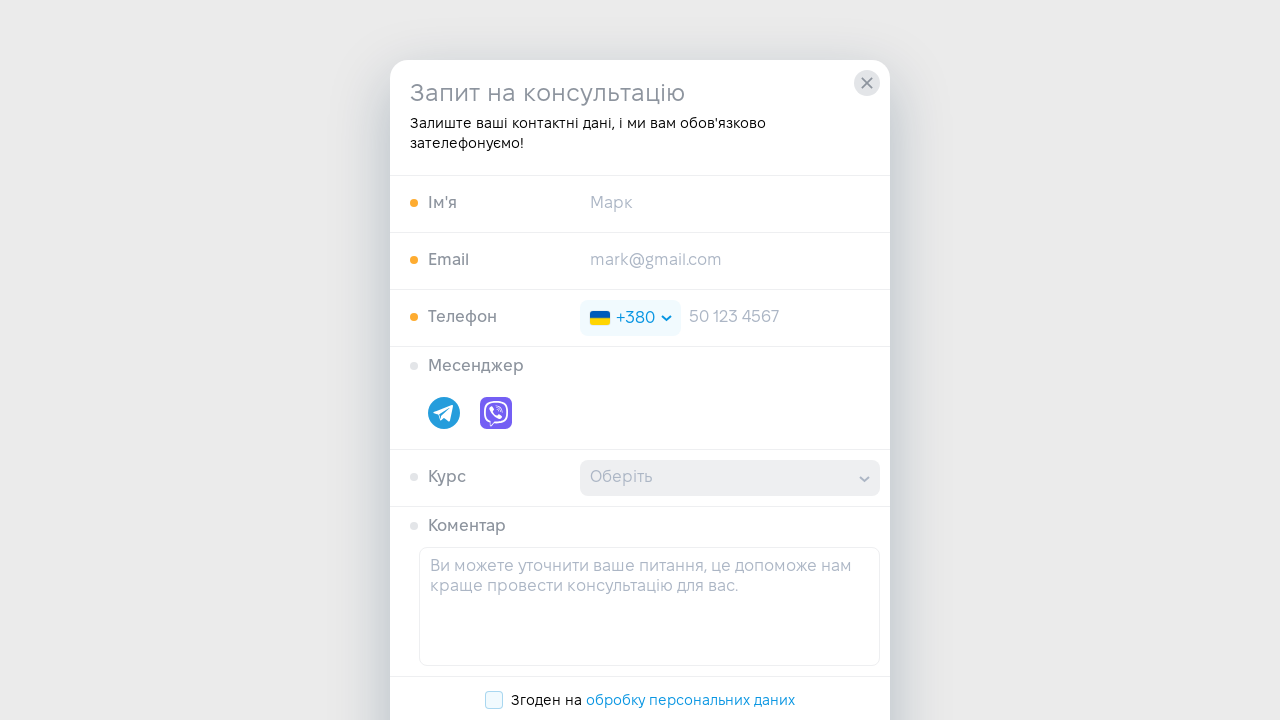

Modal dialog opened and became visible
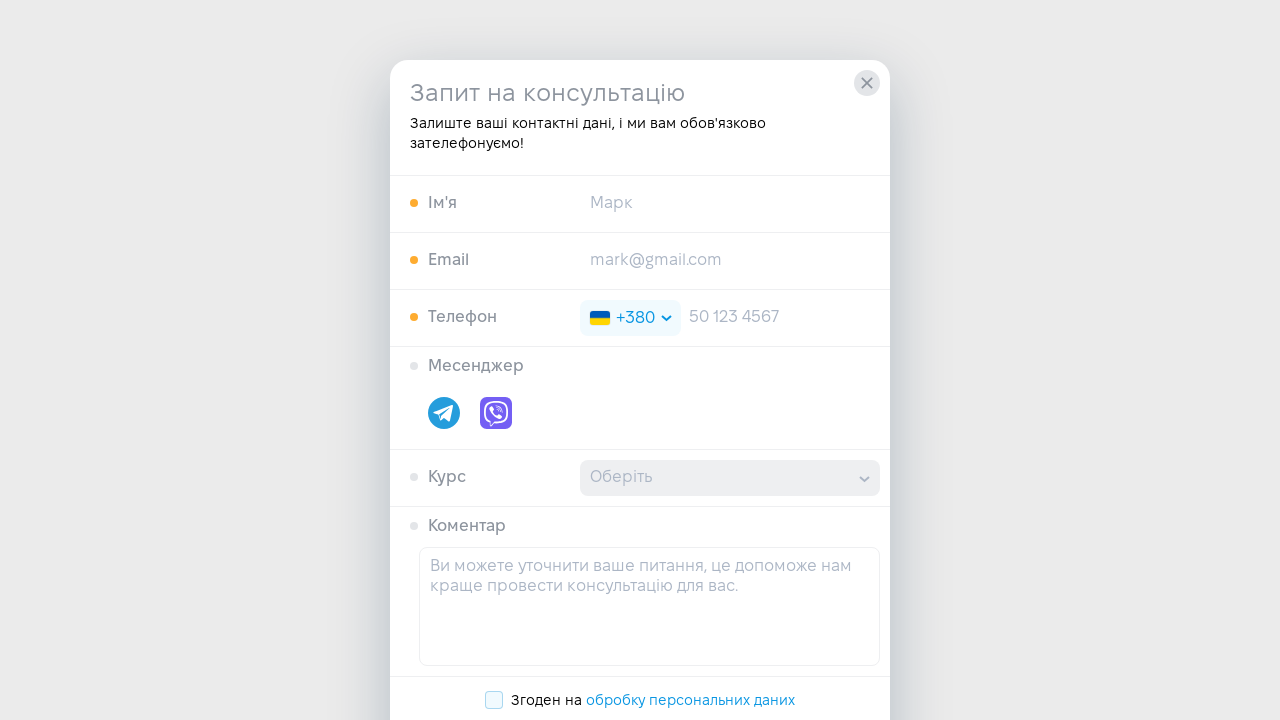

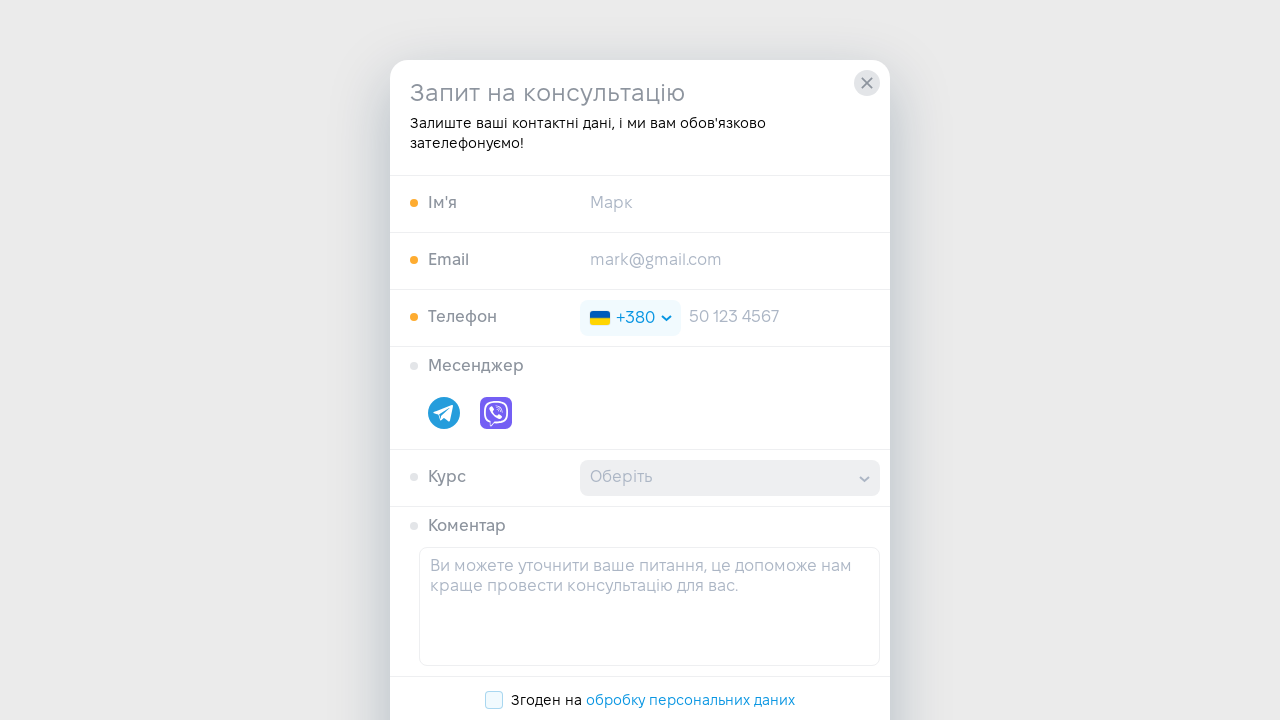